Tests navigation through all Top Lists submenu items on 99 Bottles of Beer website, verifying each page header: Top Rated, Top Rated Real, Top Rated Esoteric, Top Rated Assembly, Top Hits, New Languages, and New Comments.

Starting URL: https://www.99-bottles-of-beer.net/

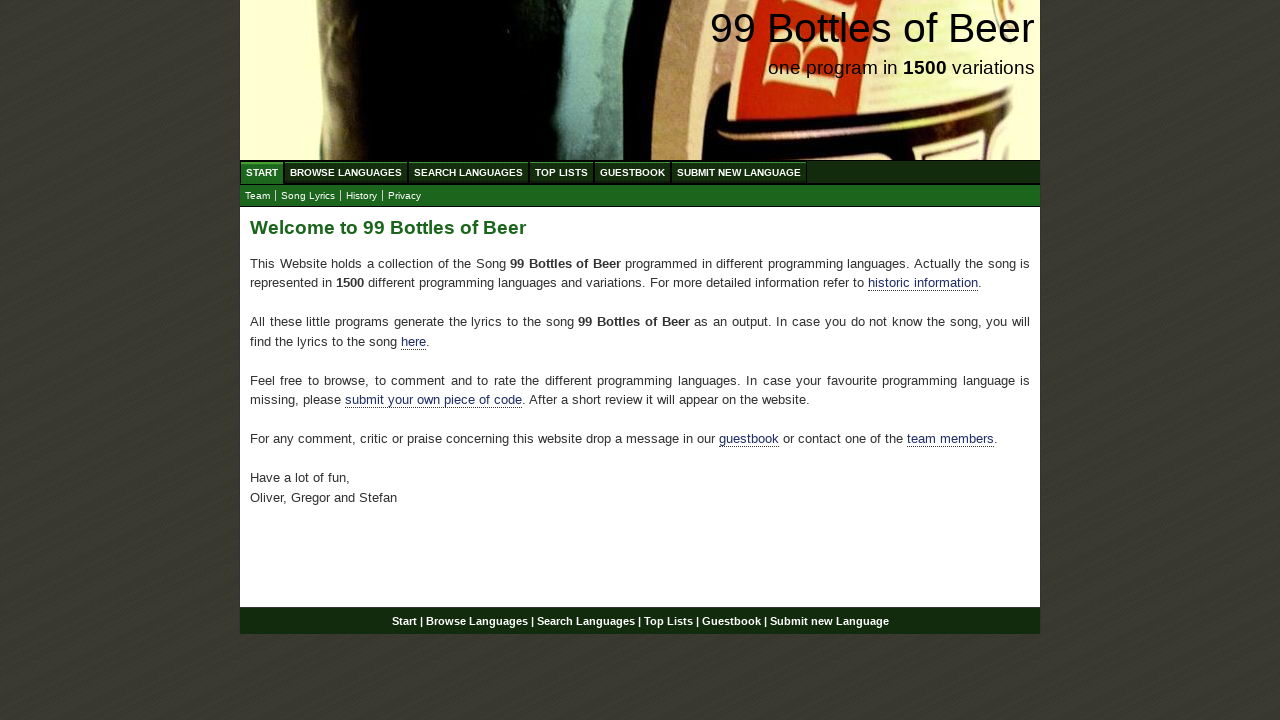

Clicked Top Lists main menu at (562, 172) on #menu a:has-text('Top Lists')
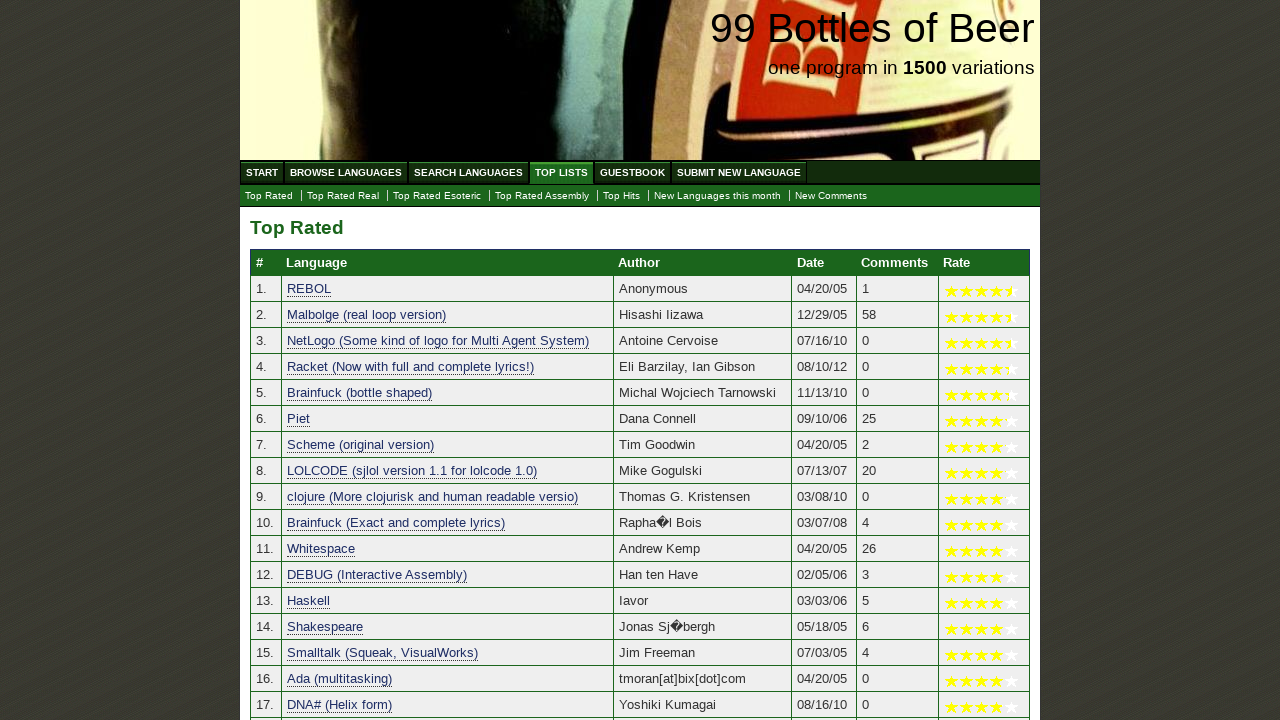

Top Rated page loaded - header verified
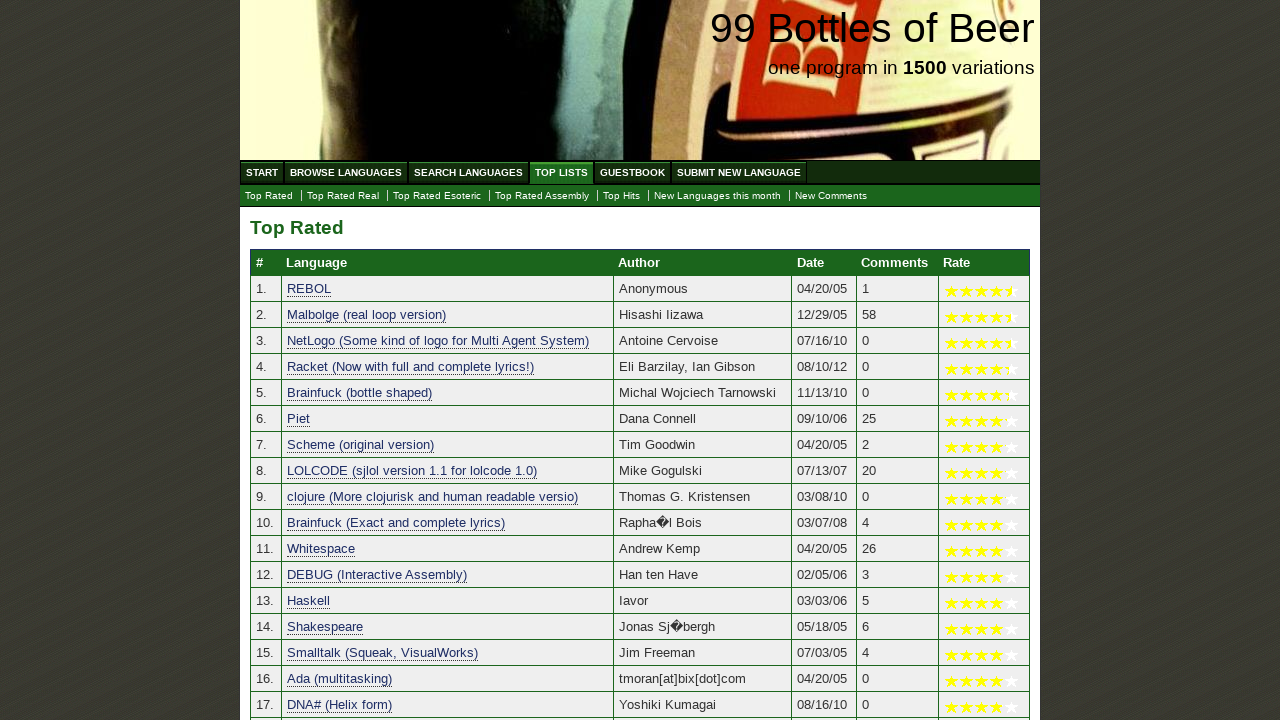

Clicked Top Rated Real submenu item at (343, 196) on #submenu a:has-text('Top Rated Real')
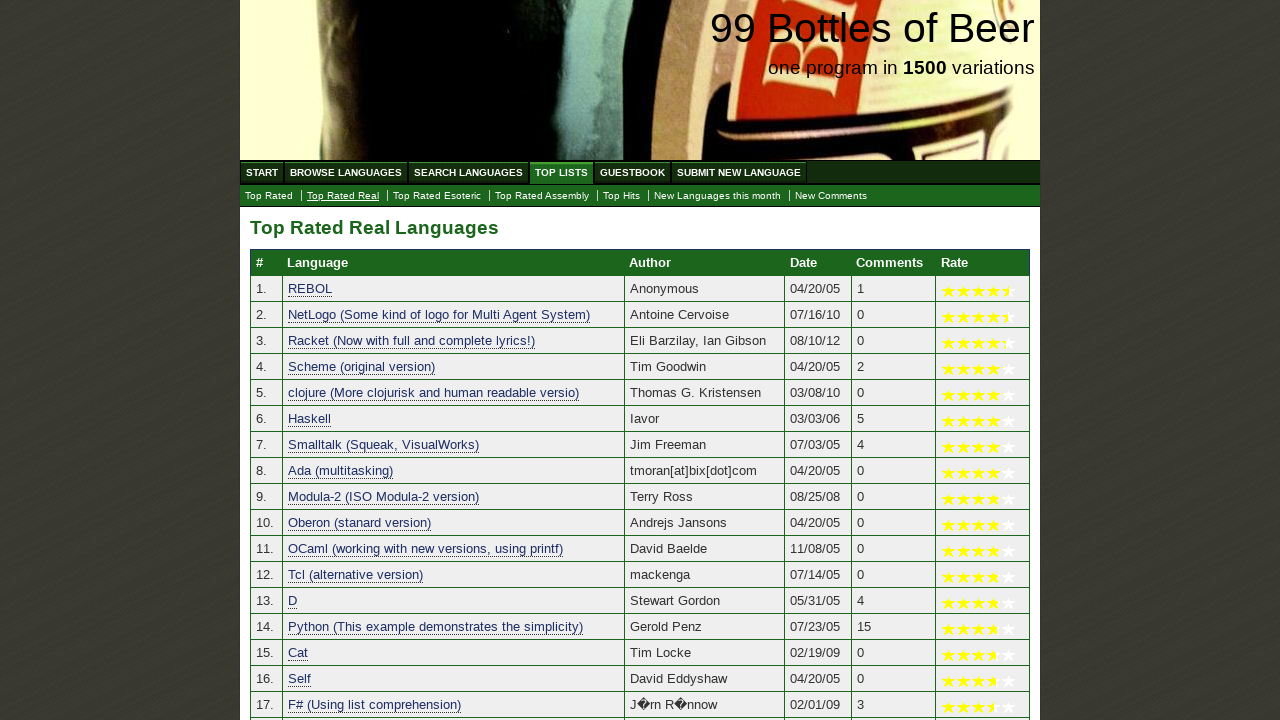

Top Rated Real Languages page loaded - header verified
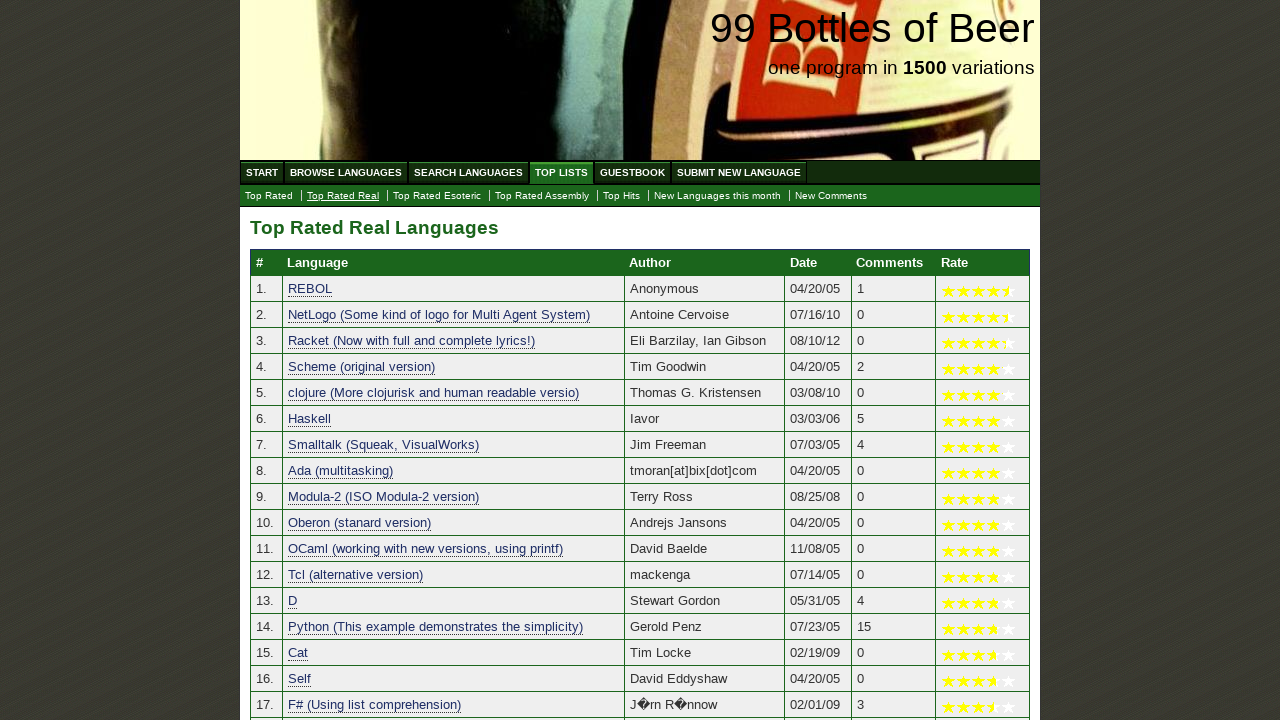

Clicked Top Rated Esoteric submenu item at (437, 196) on a:has-text('Top Rated Esoteric')
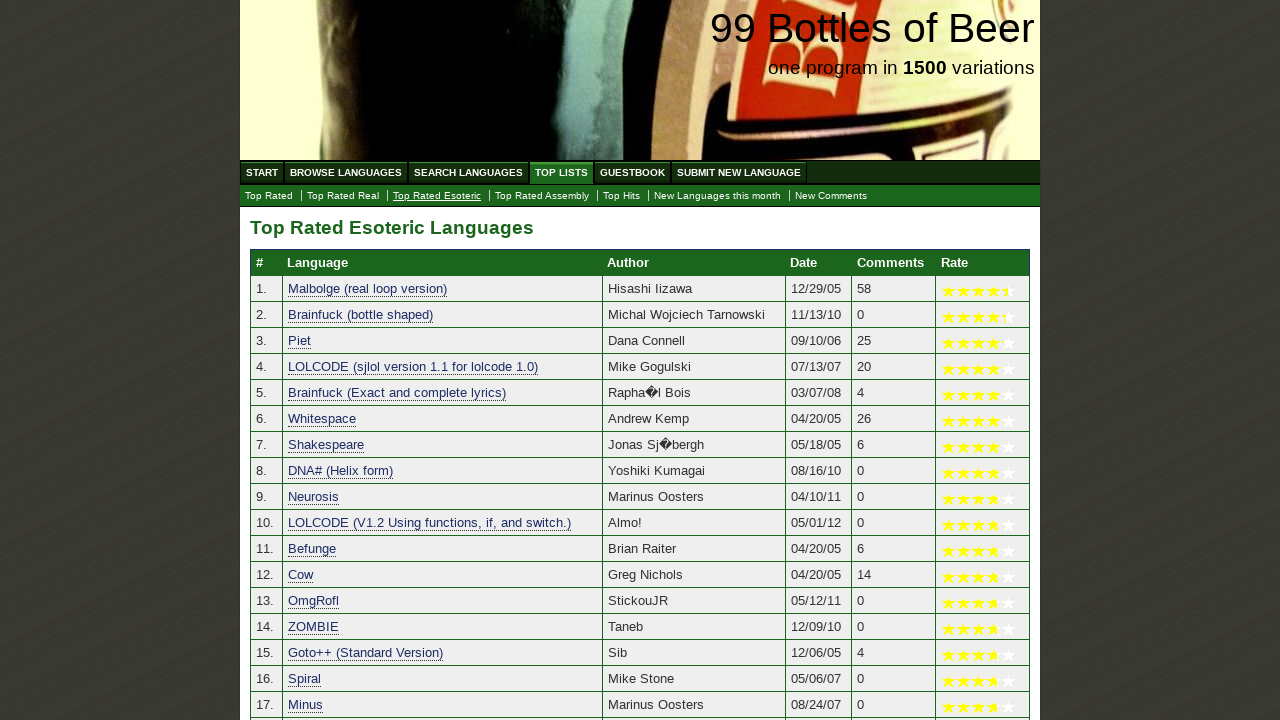

Top Rated Esoteric Languages page loaded - header verified
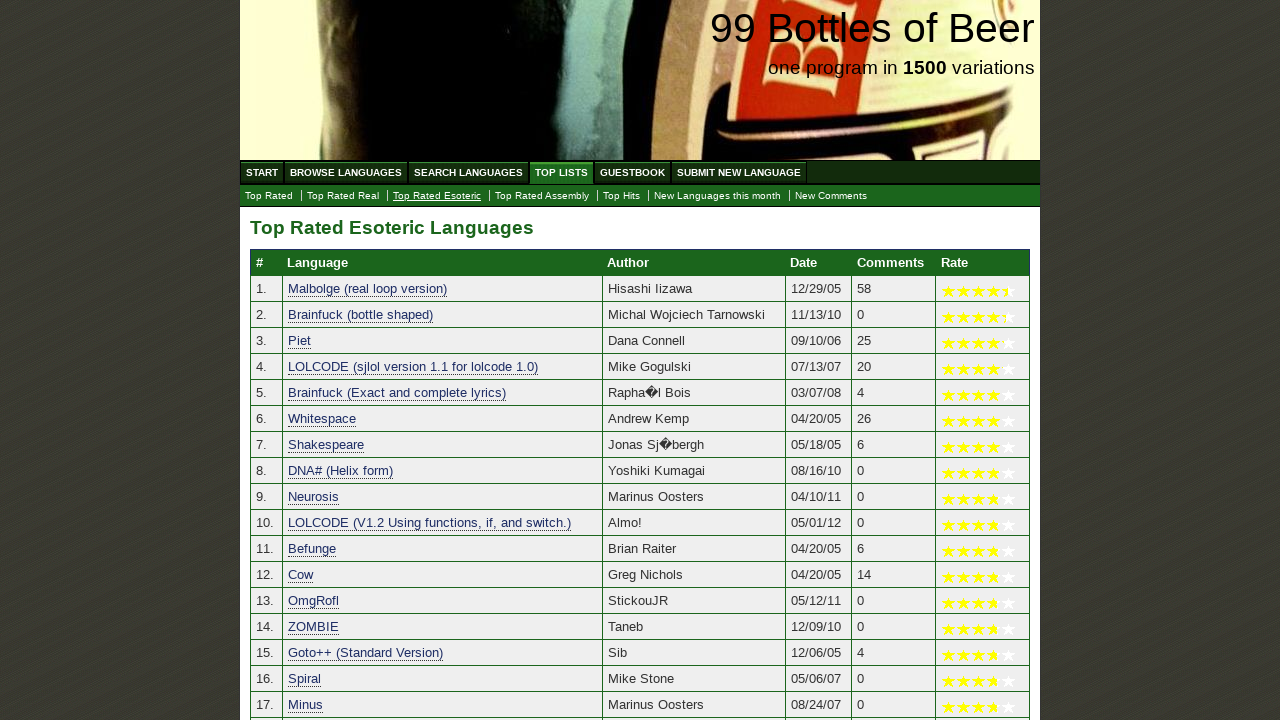

Clicked Top Rated Assembly submenu item at (542, 196) on a[href='./toplist_assembly.html']
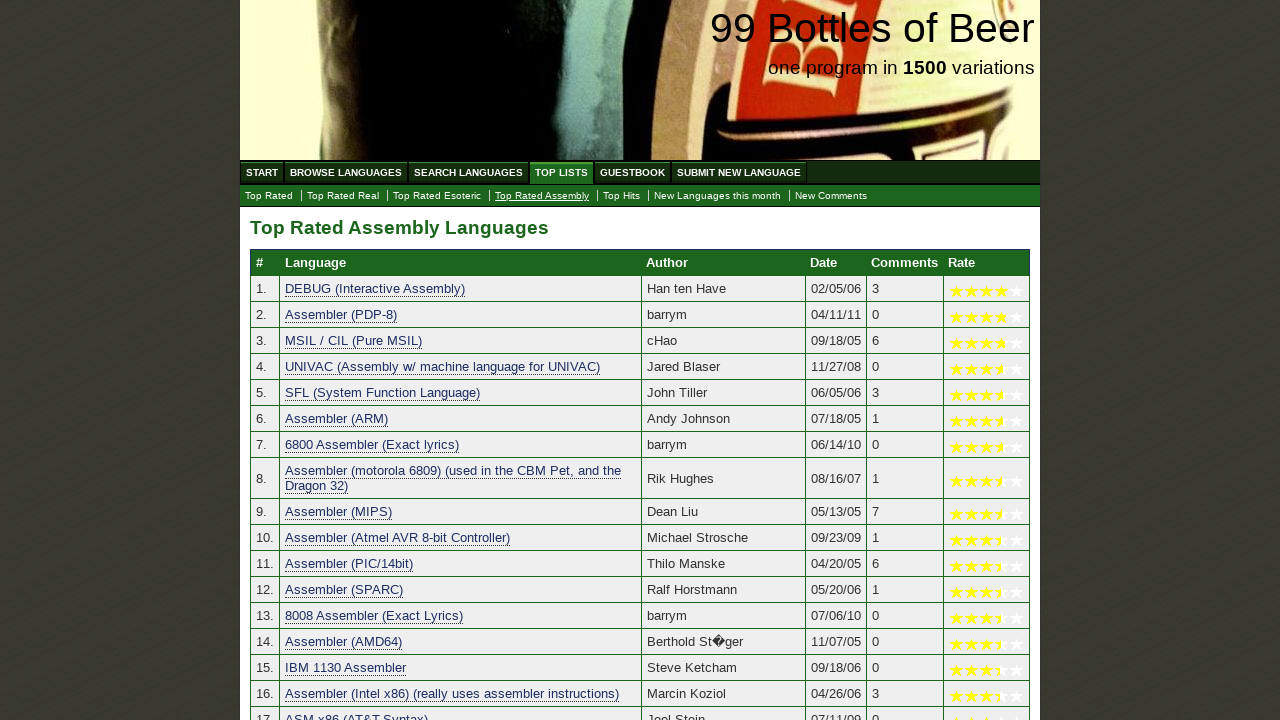

Top Rated Assembly Languages page loaded - header verified
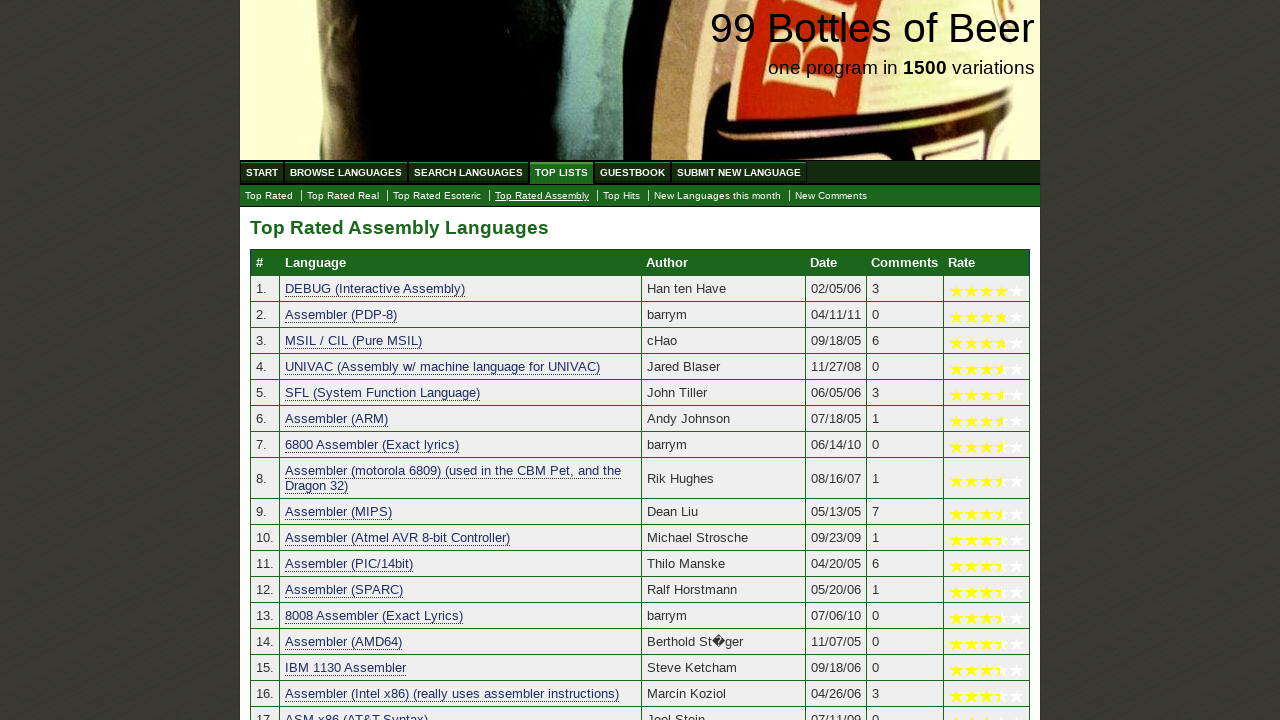

Clicked Top Hits submenu item at (622, 196) on a:has-text('Top Hits')
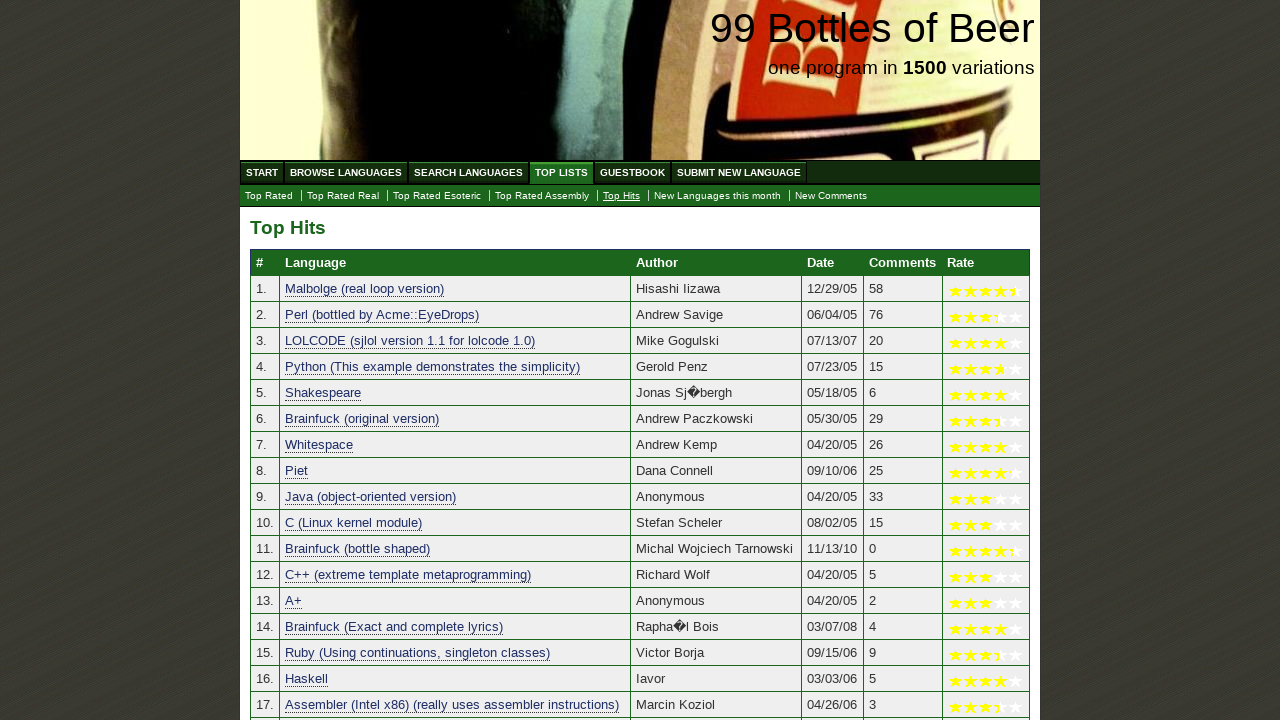

Top Hits page loaded - header verified
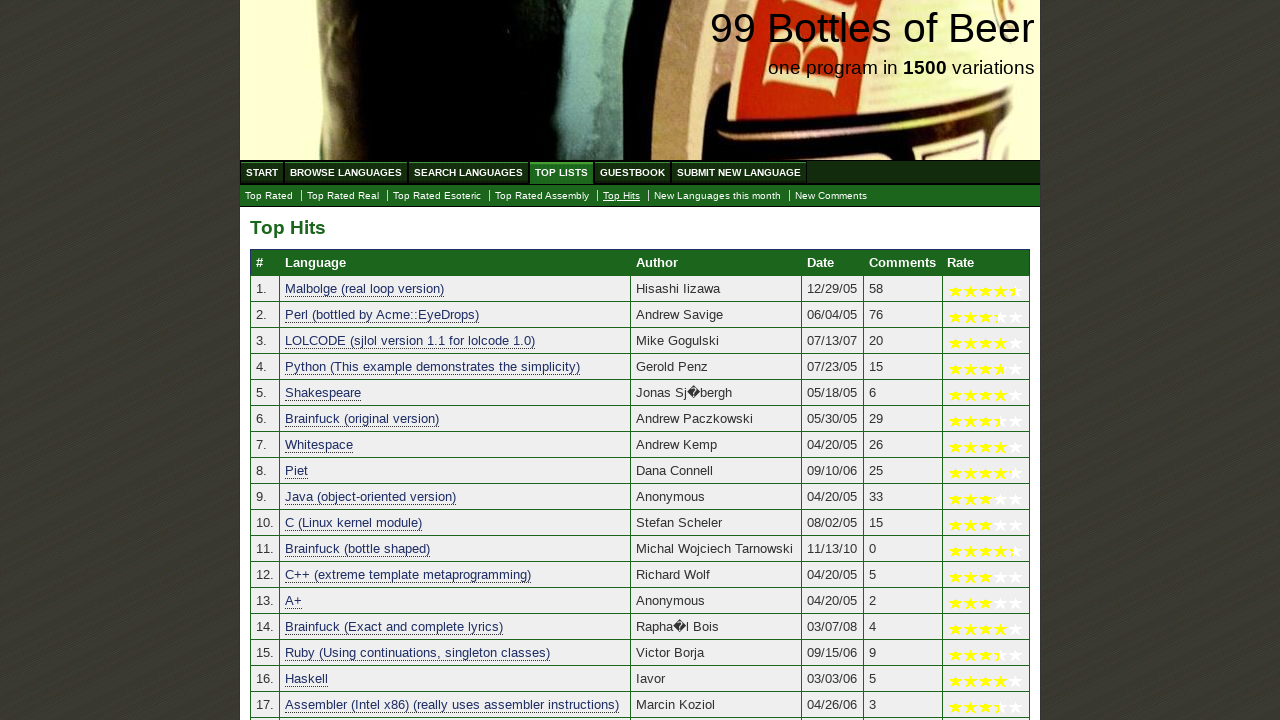

Clicked New Languages this month submenu item at (718, 196) on a:has-text('New Languages this month')
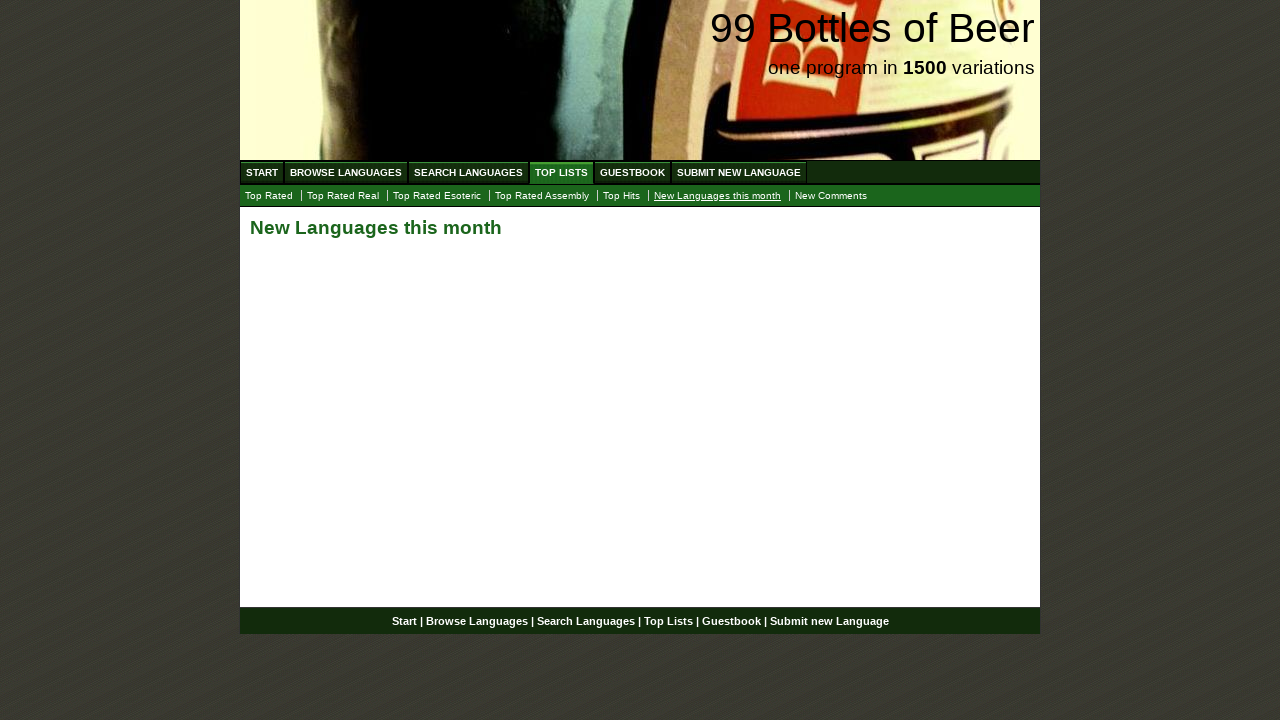

New Languages this month page loaded - header verified
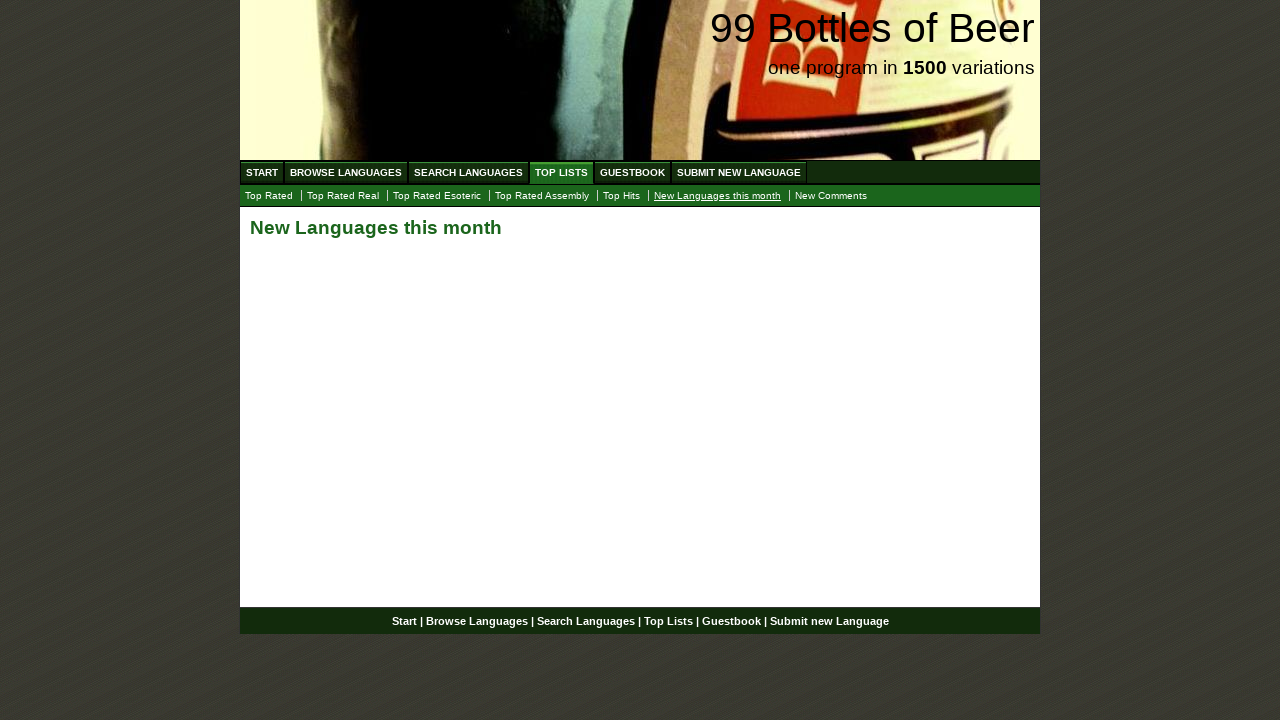

Clicked New Comments submenu item at (831, 196) on a:has-text('New Comments')
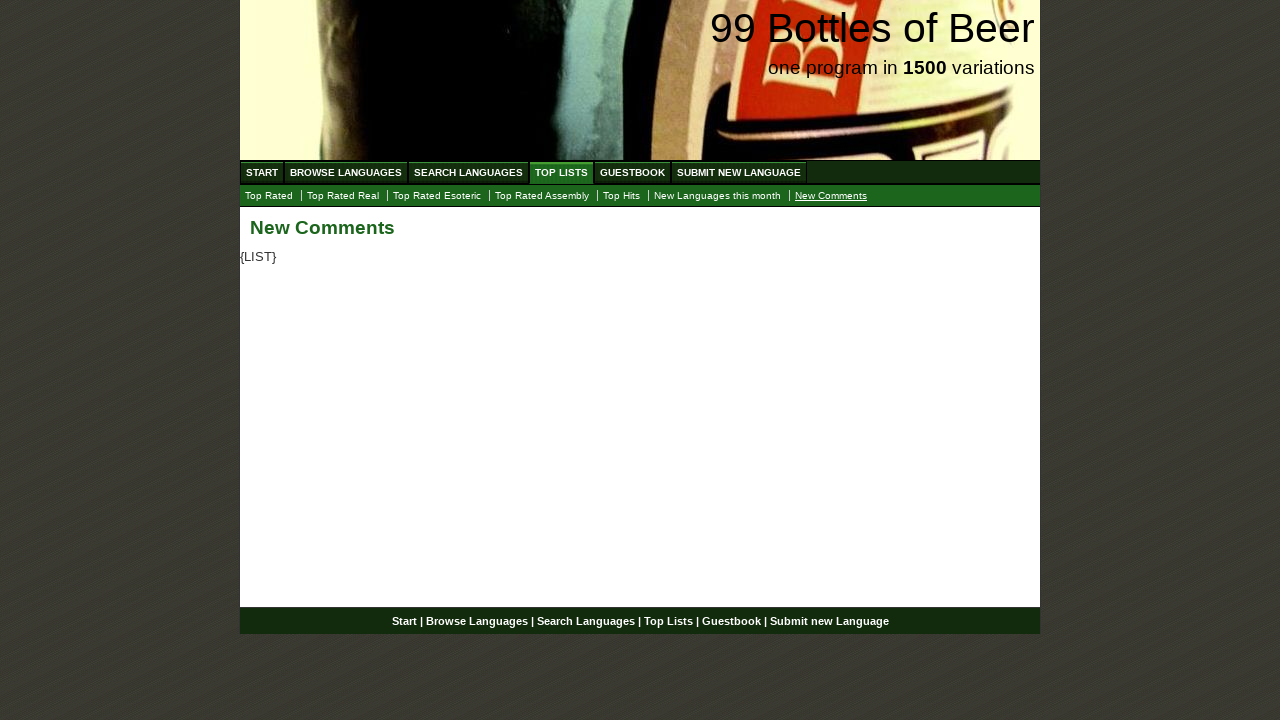

New Comments page loaded - header verified
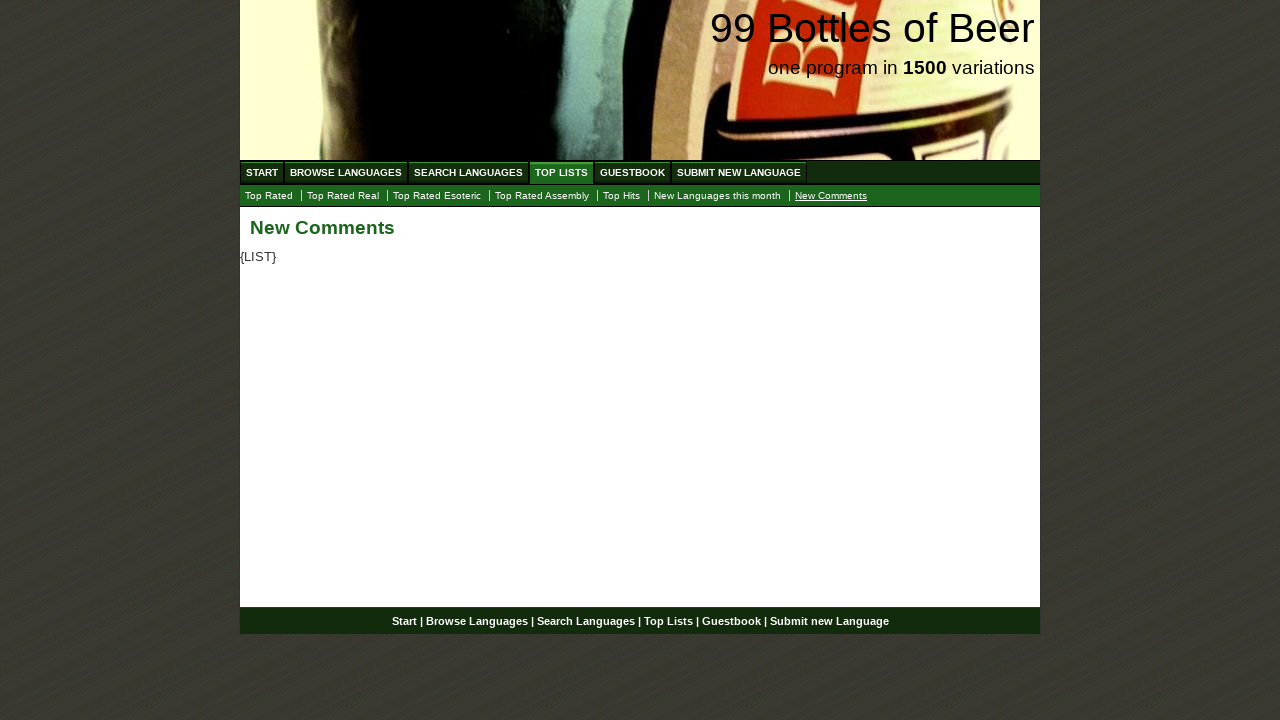

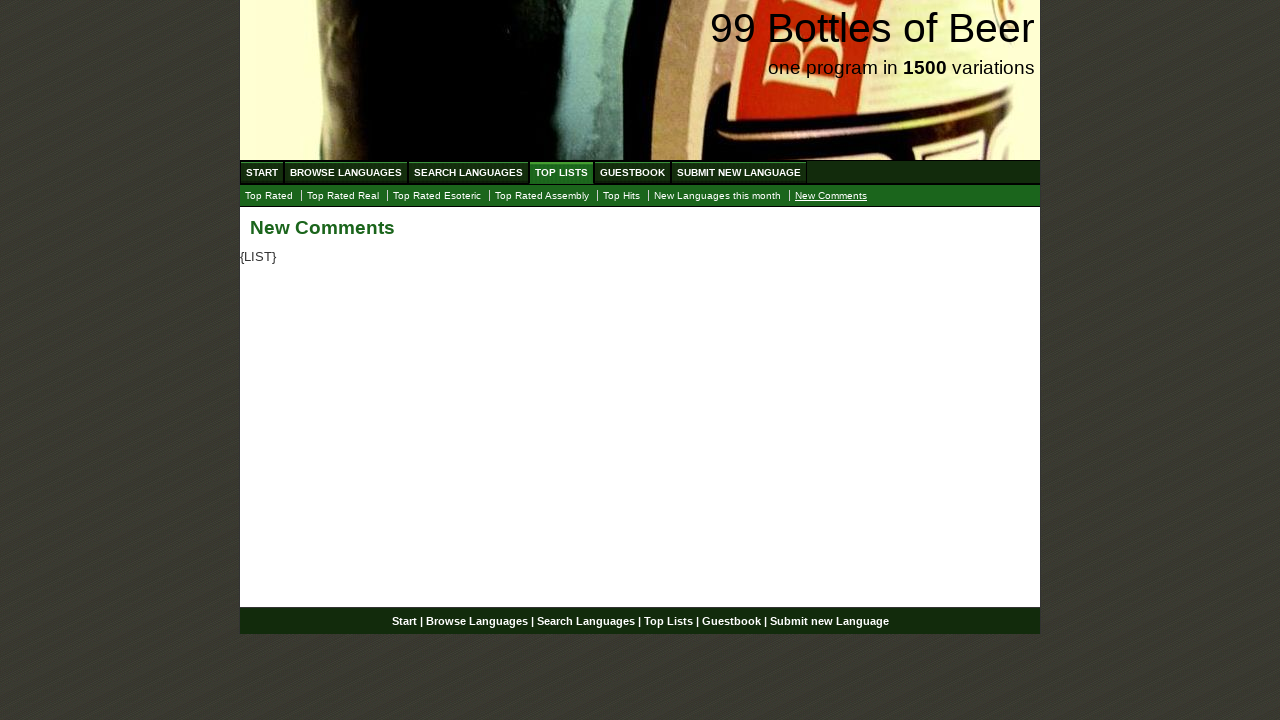